Tests iframe interaction by navigating to an iframe demo page and clicking on a "Back to TechProEducation.com" button element

Starting URL: https://testcenter.techproeducation.com/index.php?page=iframe

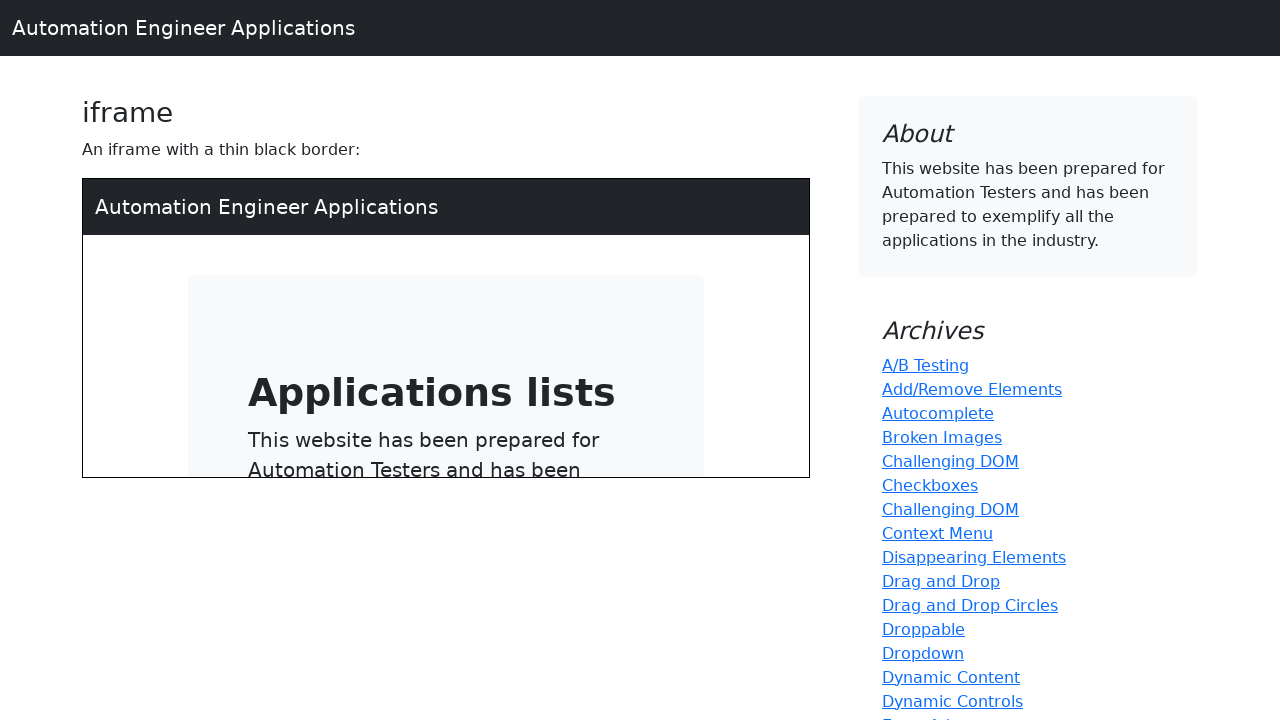

Navigated to iframe demo page
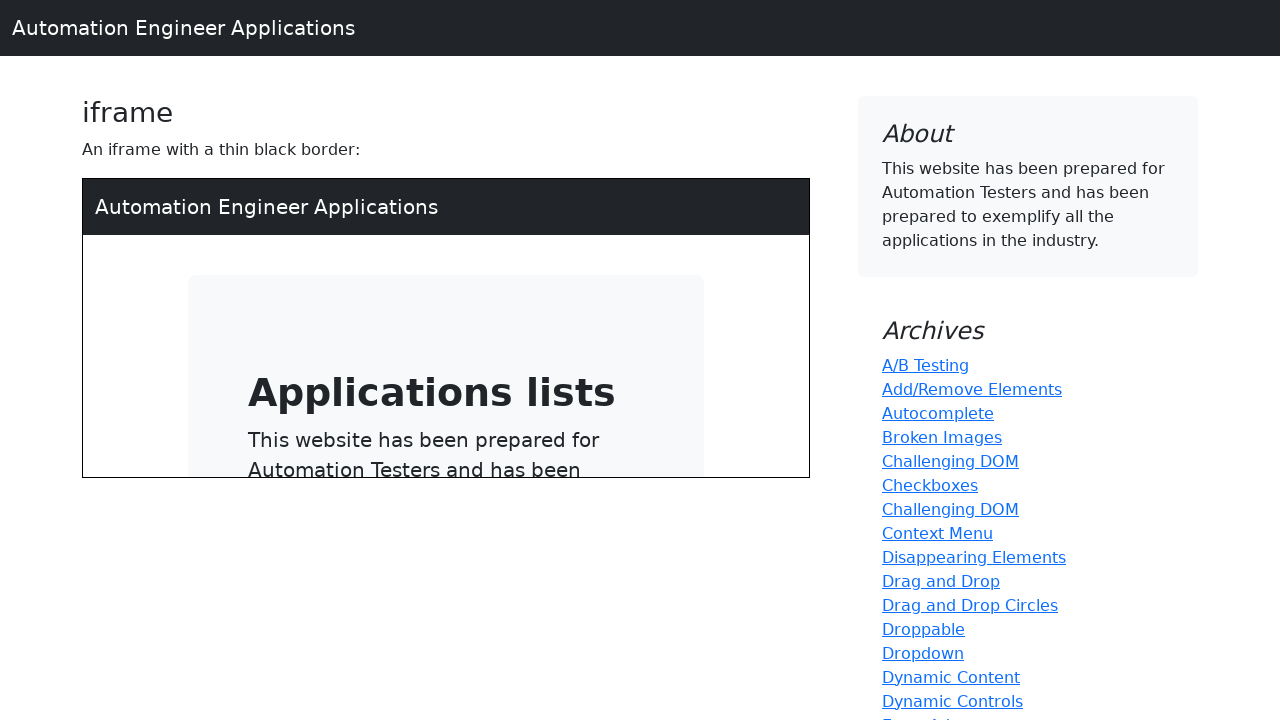

Located iframe on the page
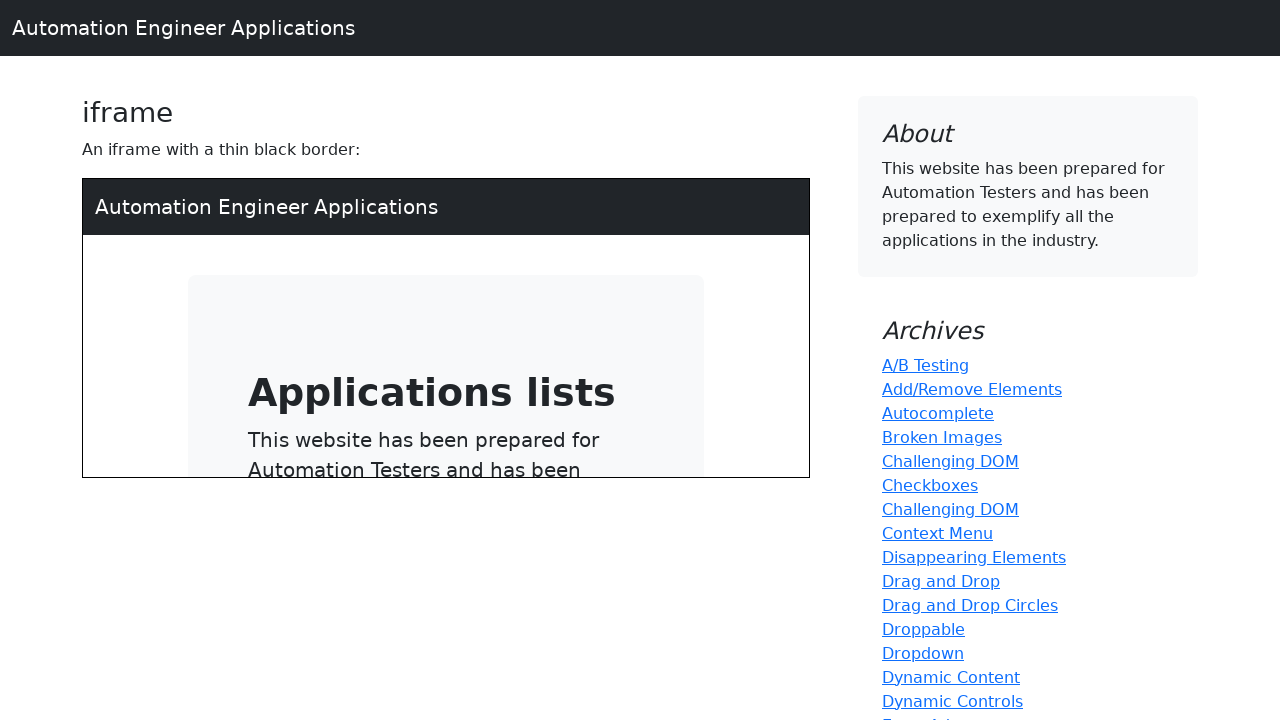

Clicked 'Back to TechProEducation.com' button inside iframe at (418, 327) on iframe >> nth=0 >> internal:control=enter-frame >> a[type='button']
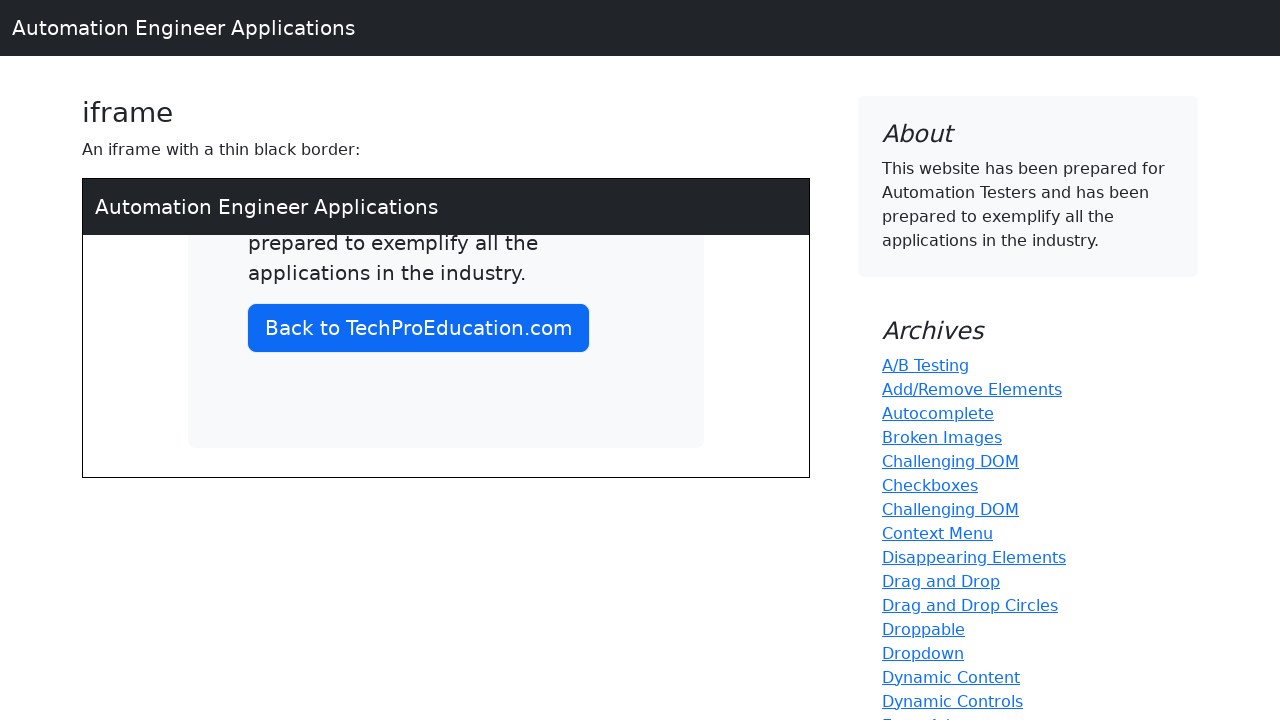

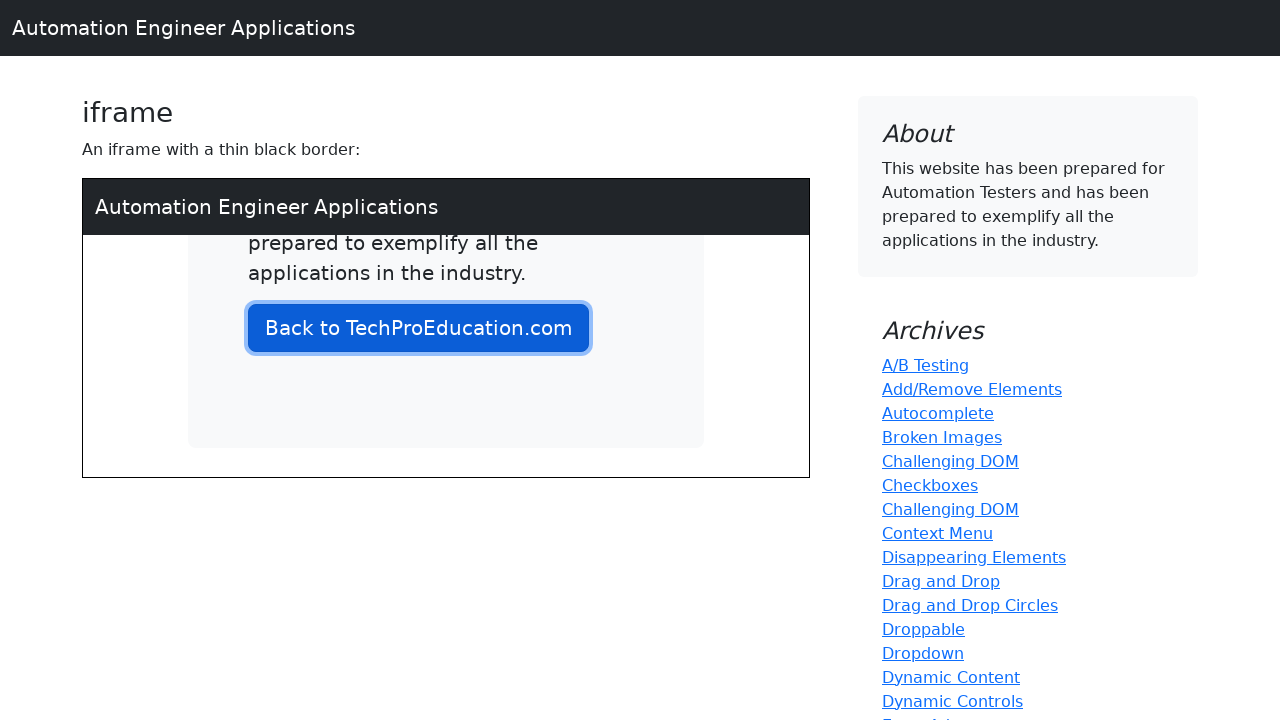